Tests form input by filling text field and clicking checkboxes

Starting URL: https://bonigarcia.dev/selenium-webdriver-java/web-form.html

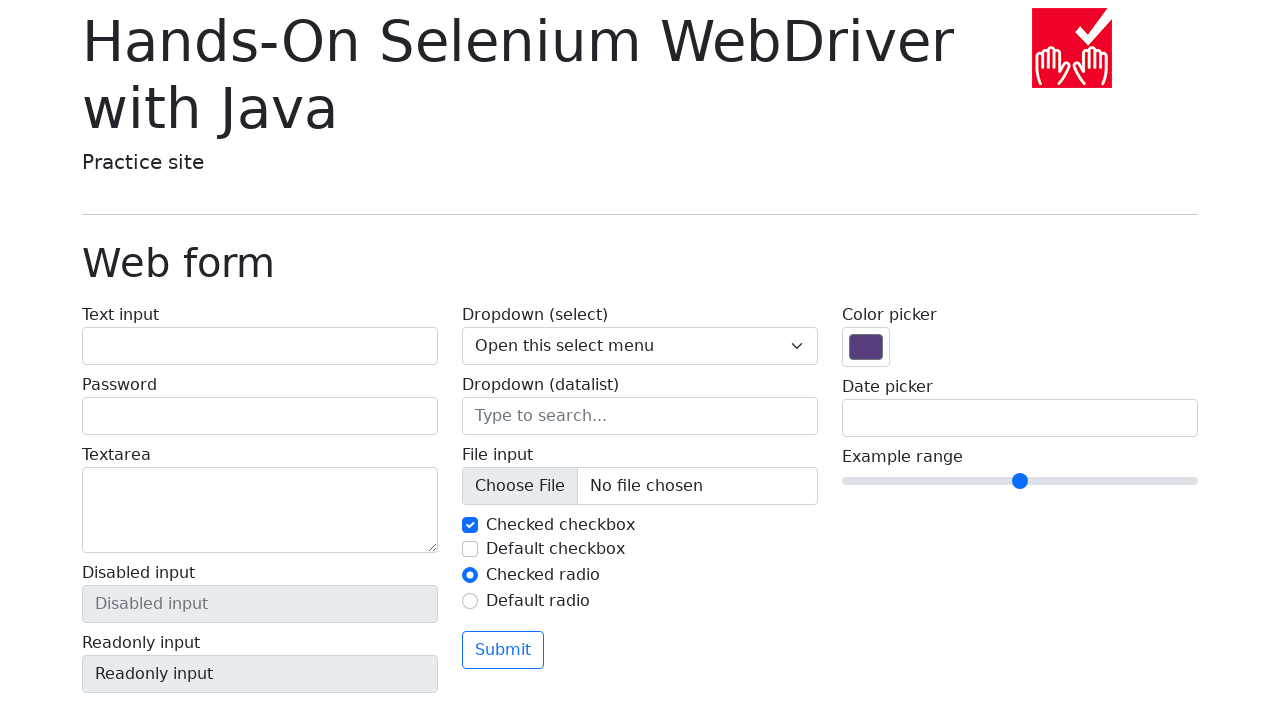

Filled text field with 'Selenium Practice' on #my-text-id
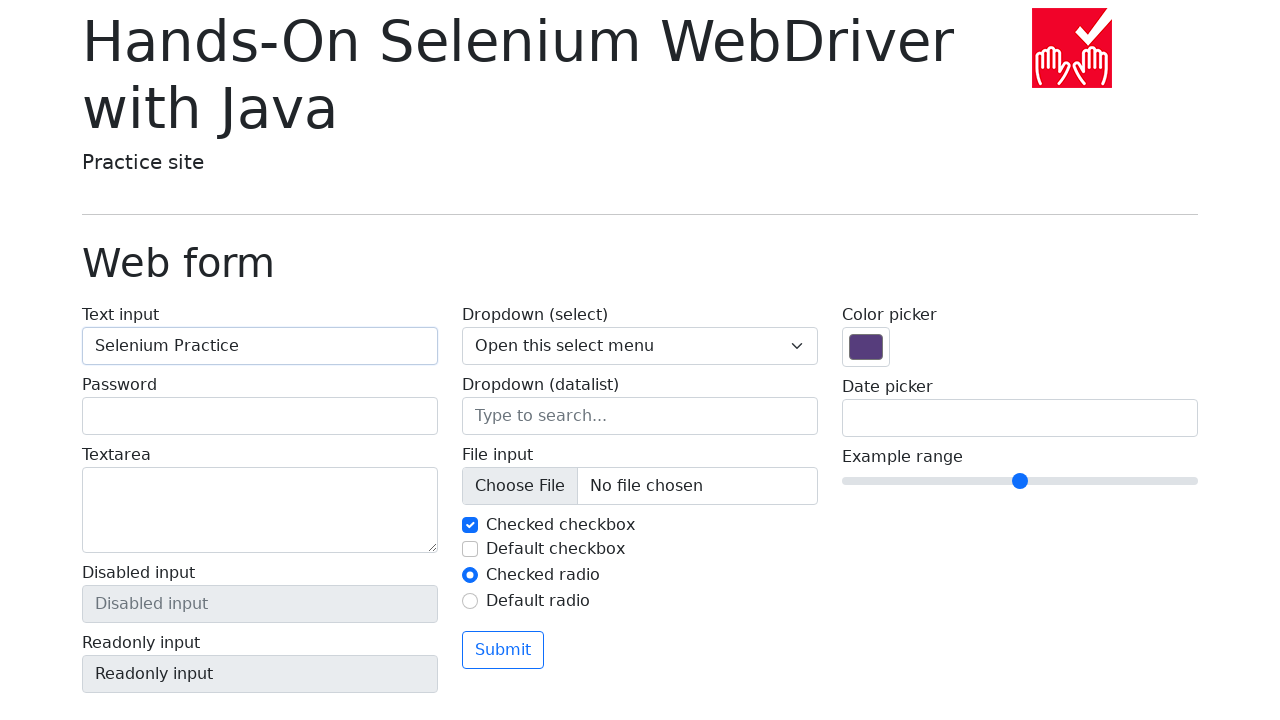

Clicked checkbox 2 at (470, 549) on #my-check-2
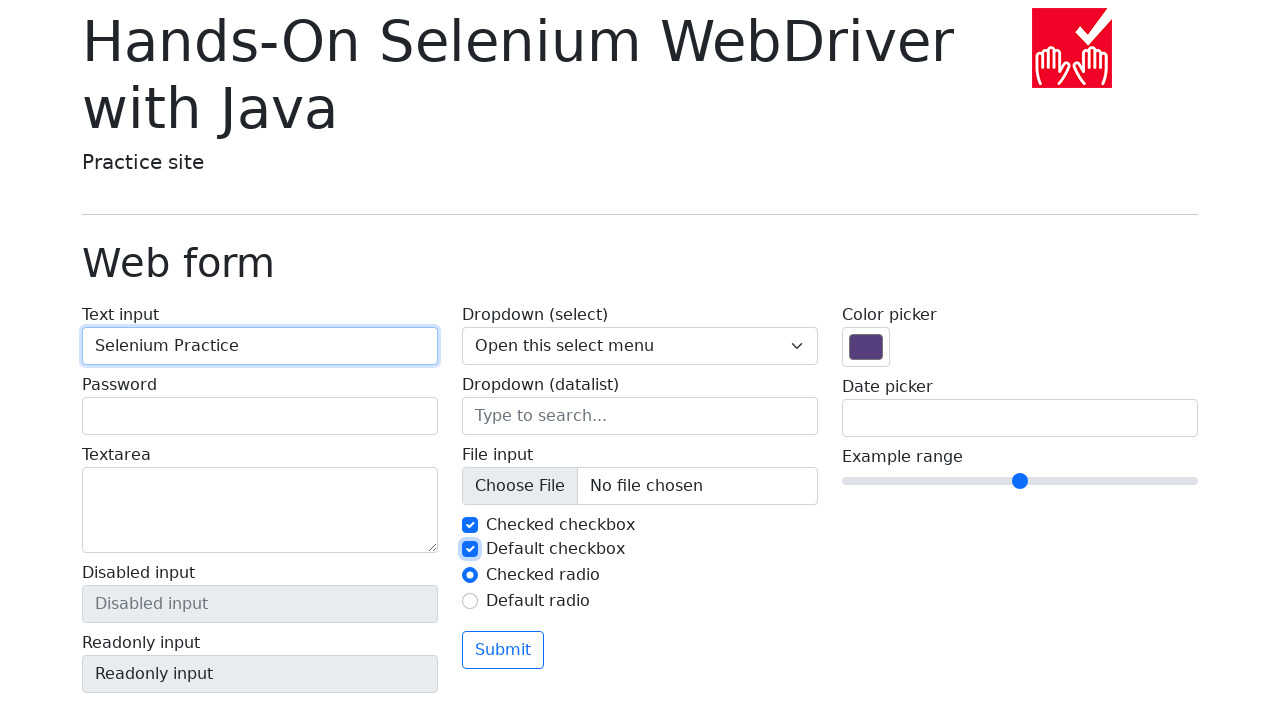

Clicked checkbox 1 at (470, 525) on #my-check-1
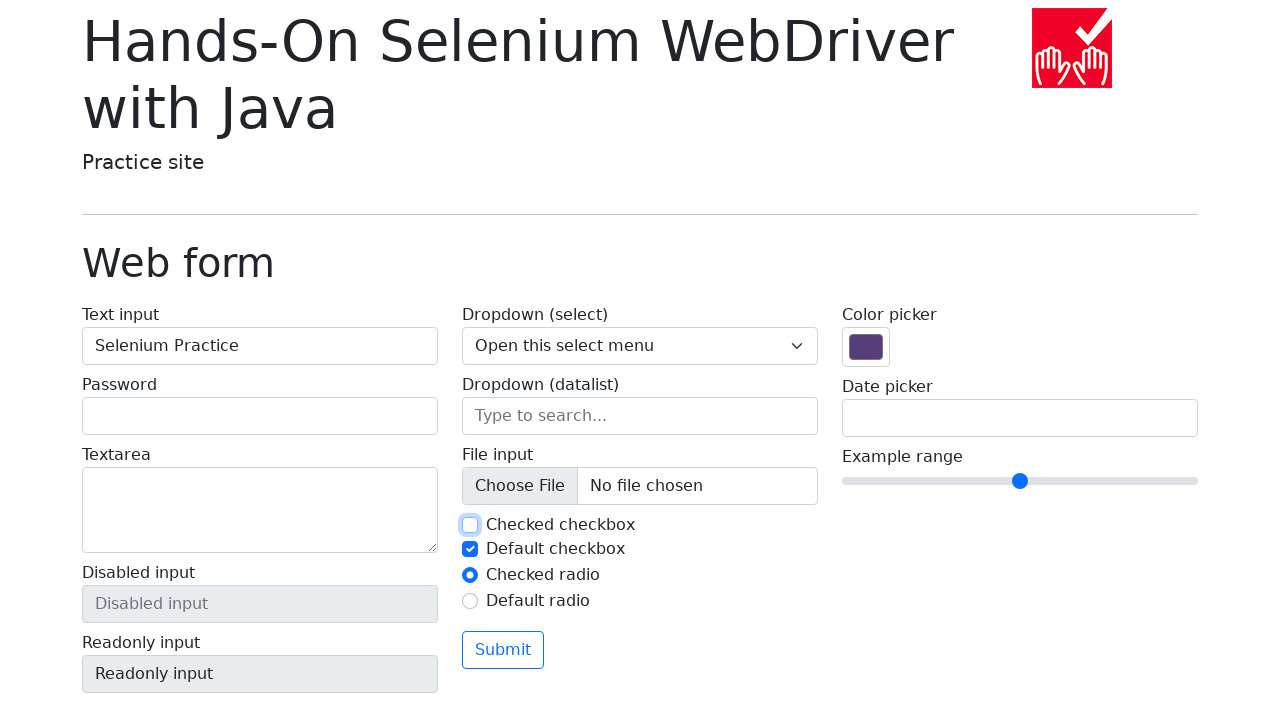

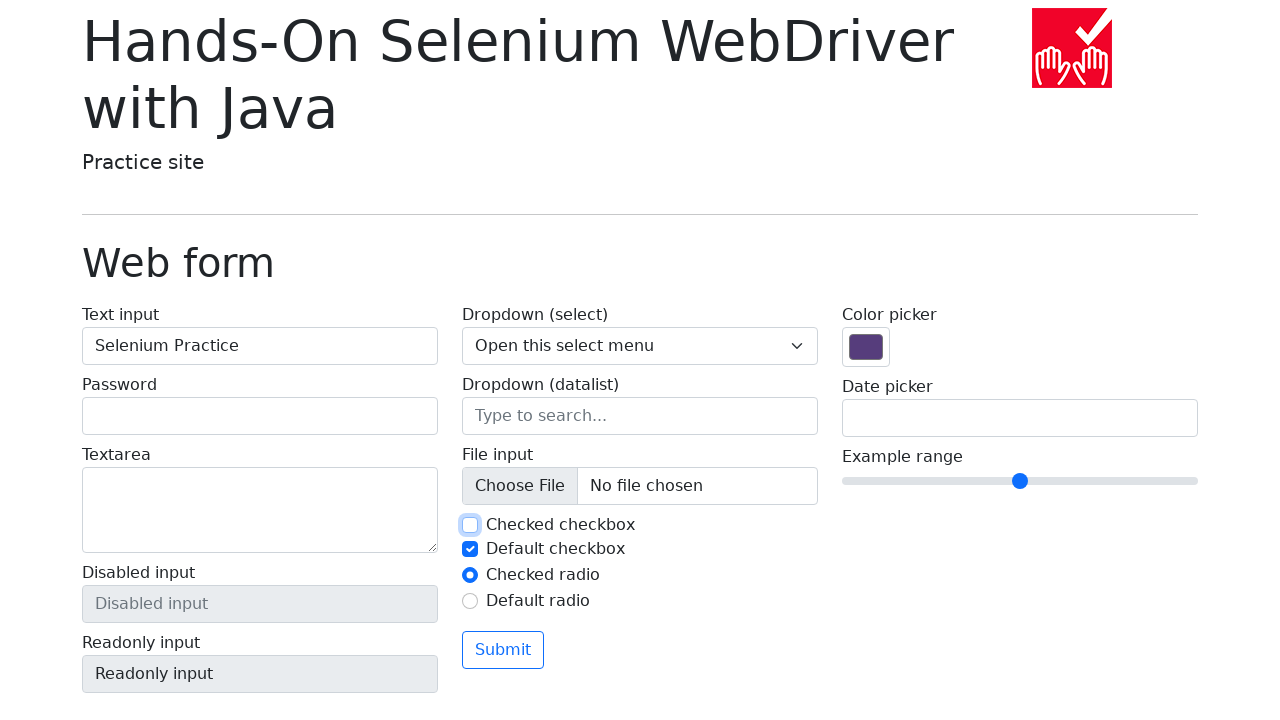